Tests keyboard interaction by pressing Shift+A to type an uppercase letter and verifying the result displays the correct key press

Starting URL: https://the-internet.herokuapp.com/key_presses

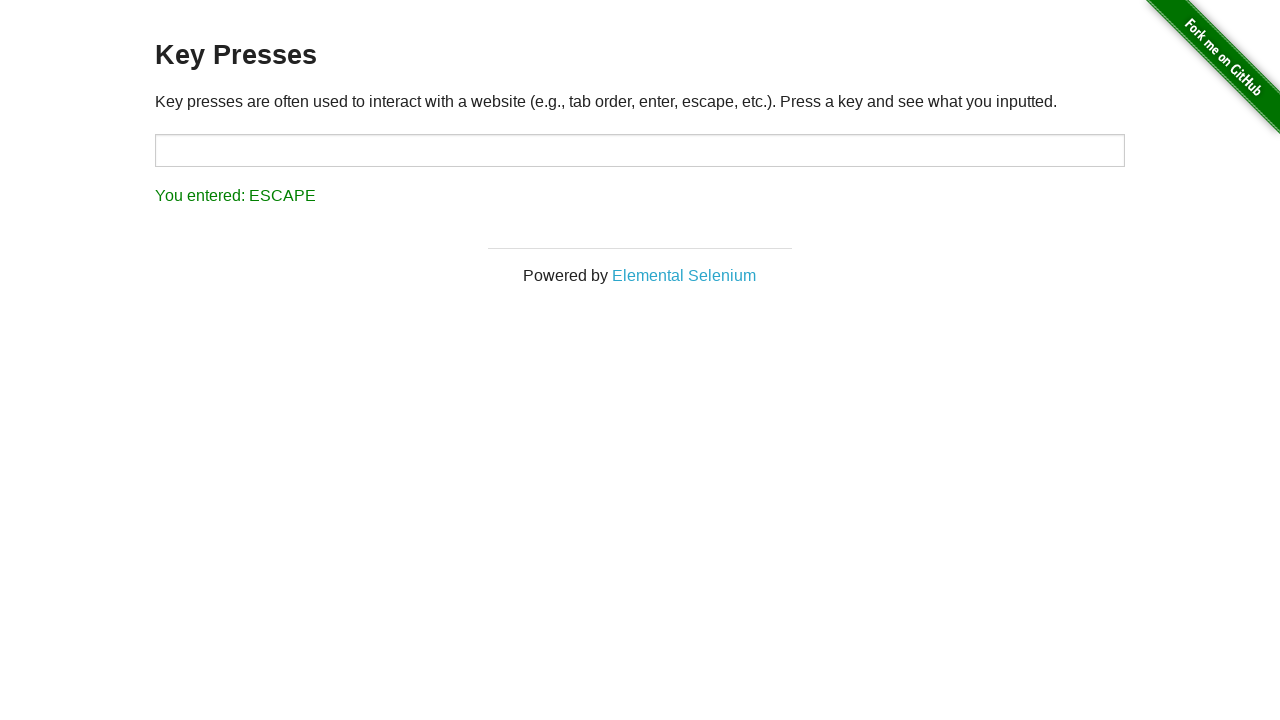

Pressed and held Shift key
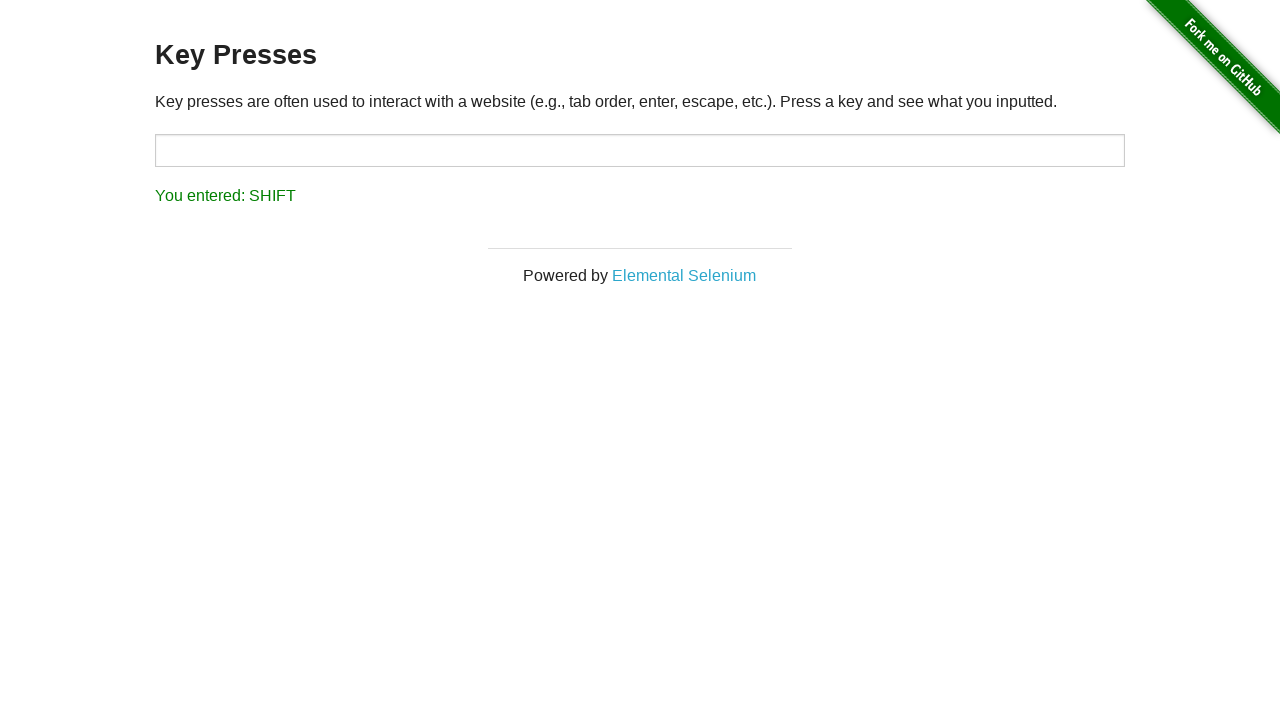

Pressed 'a' key while Shift is held
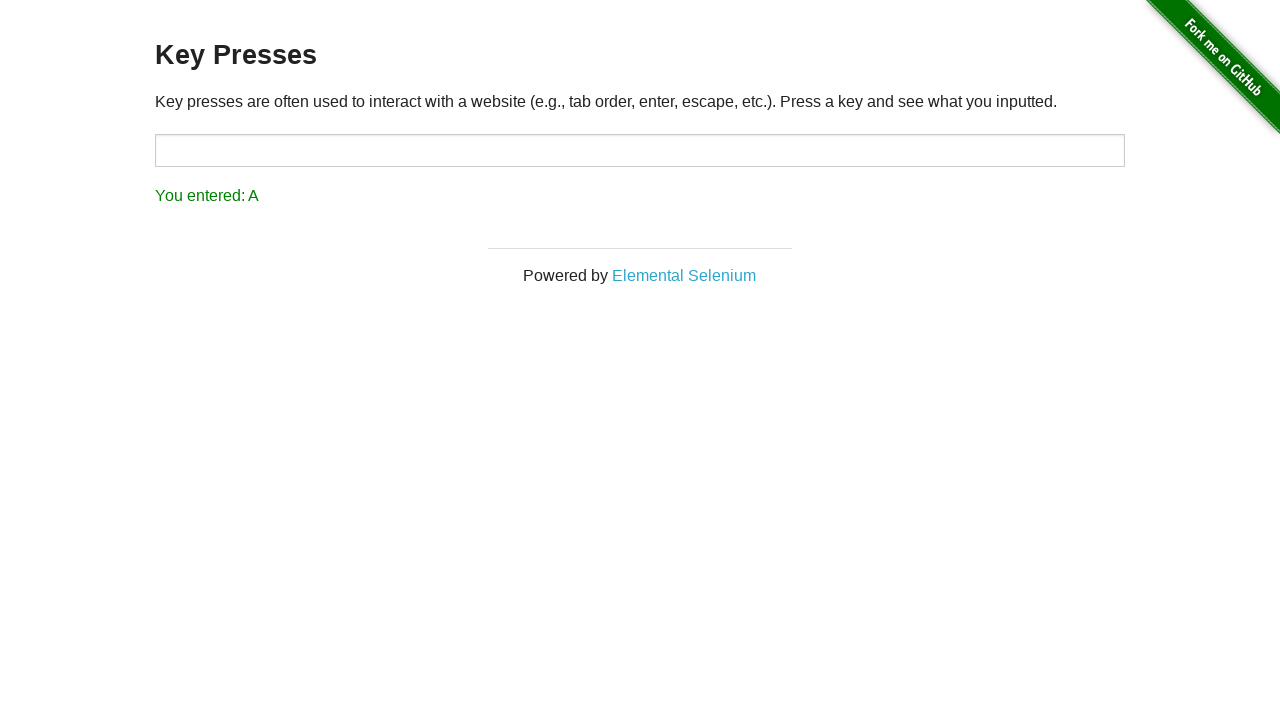

Released Shift key
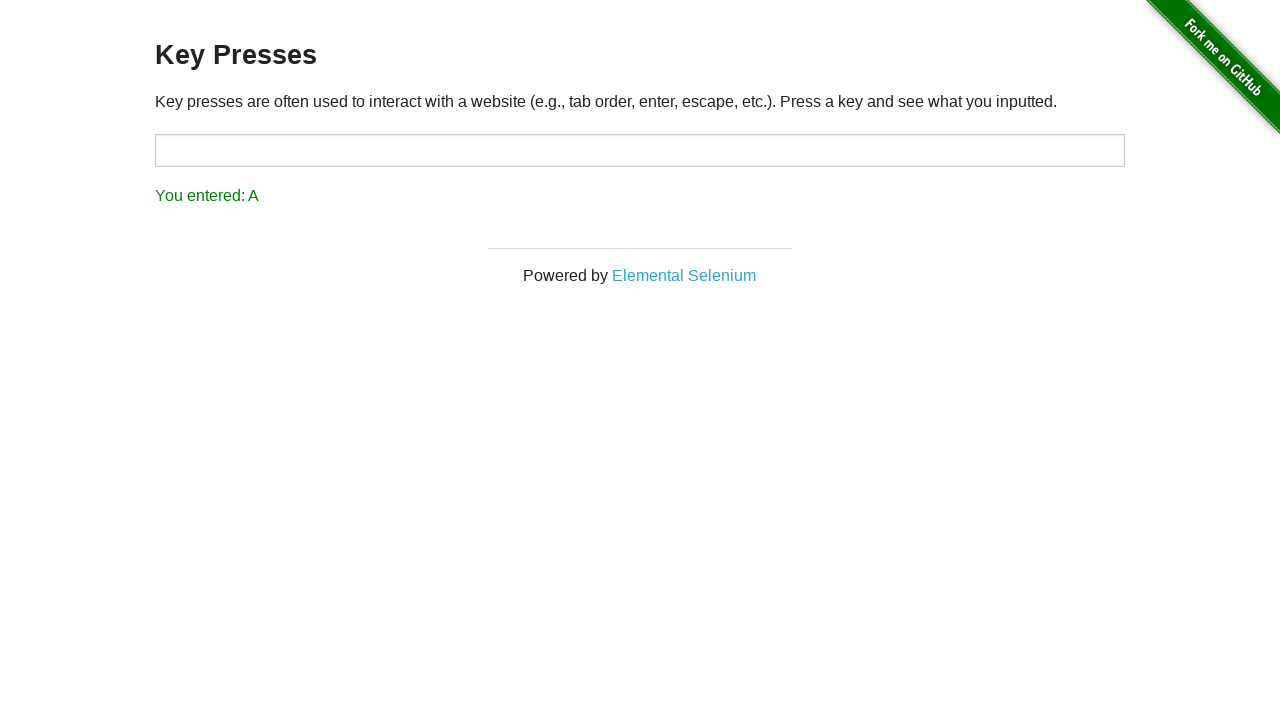

Result element appeared on the page
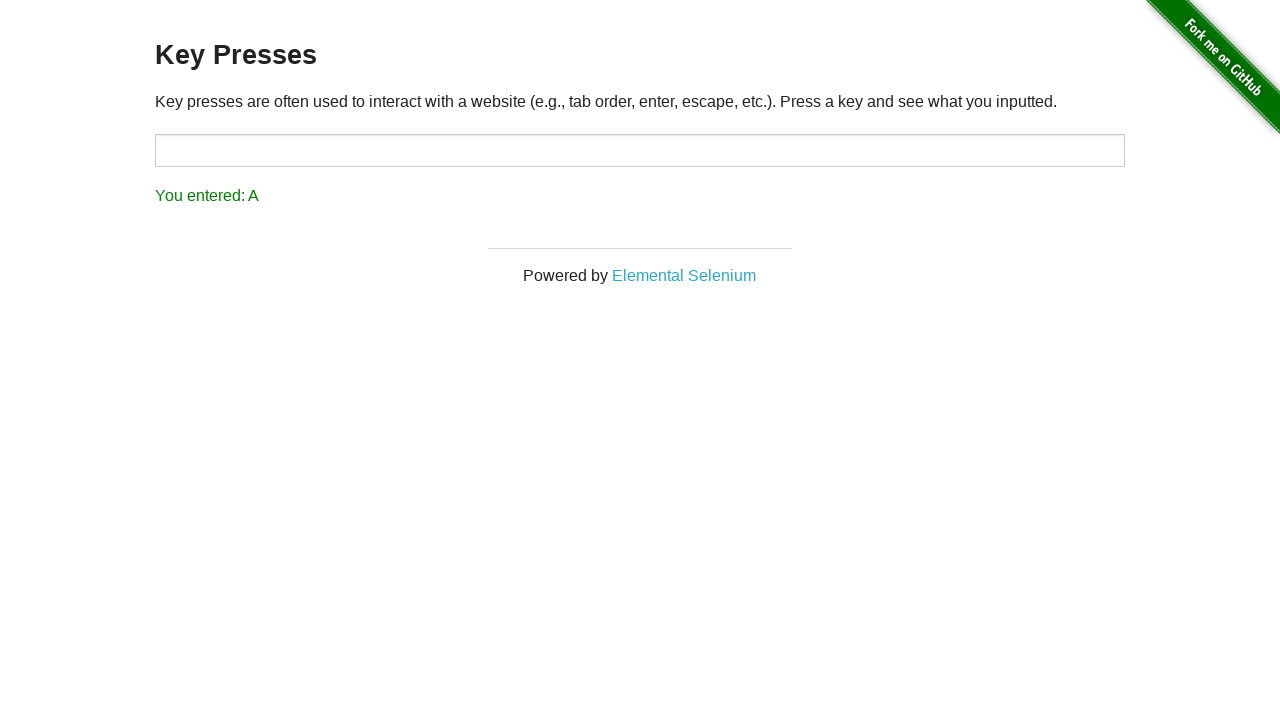

Verified that uppercase 'A' is displayed in the result
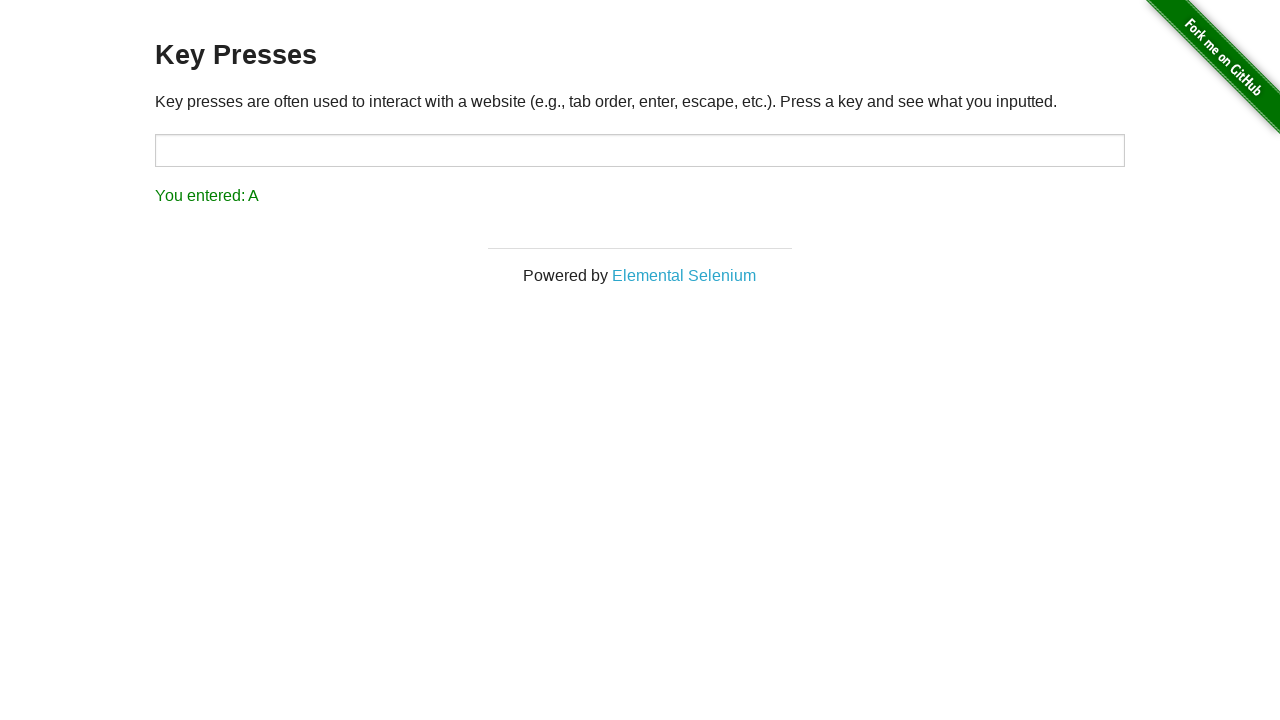

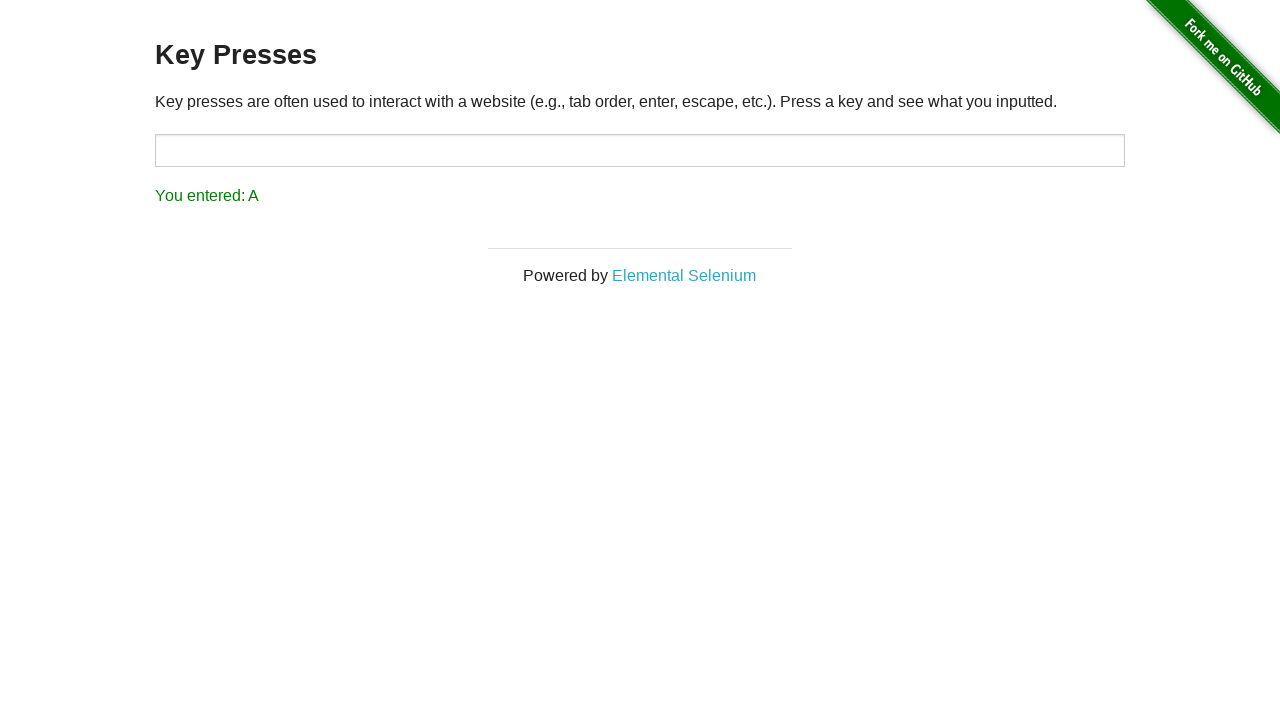